Verifies that the Log In button on NextBaseCRM login page has the correct text attribute value

Starting URL: https://login1.nextbasecrm.com/

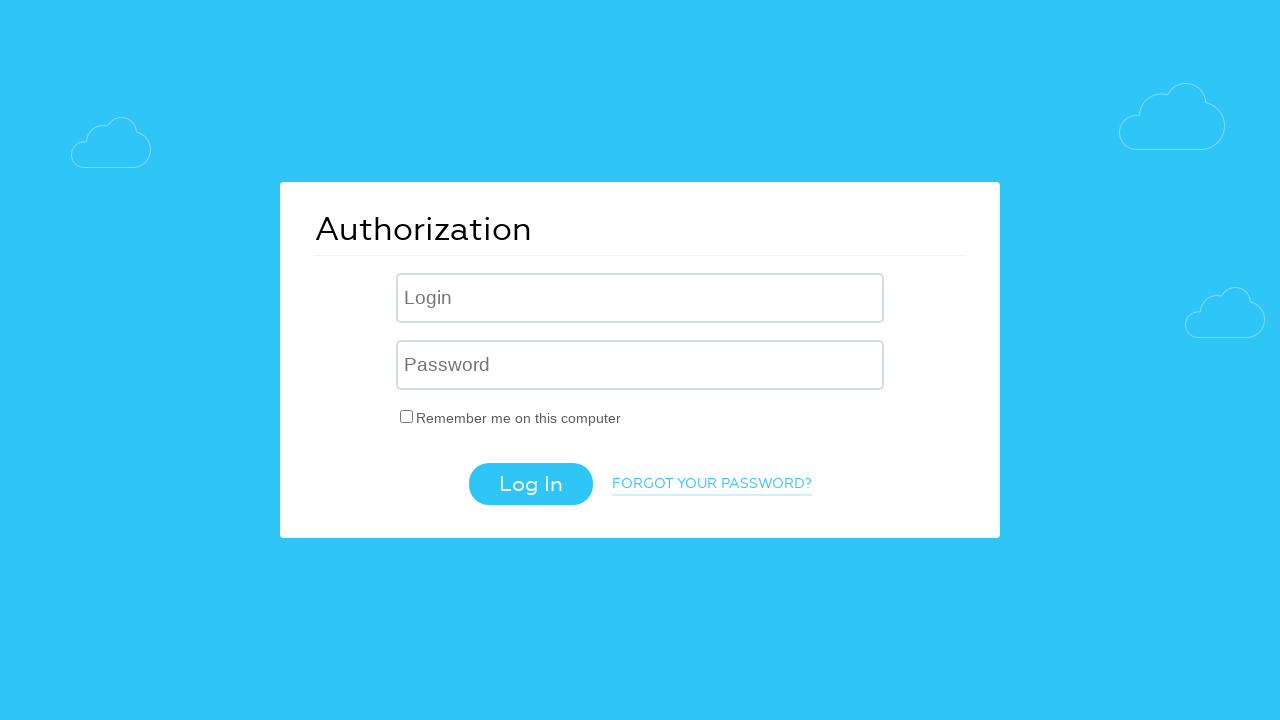

Located the Log In button using CSS selector
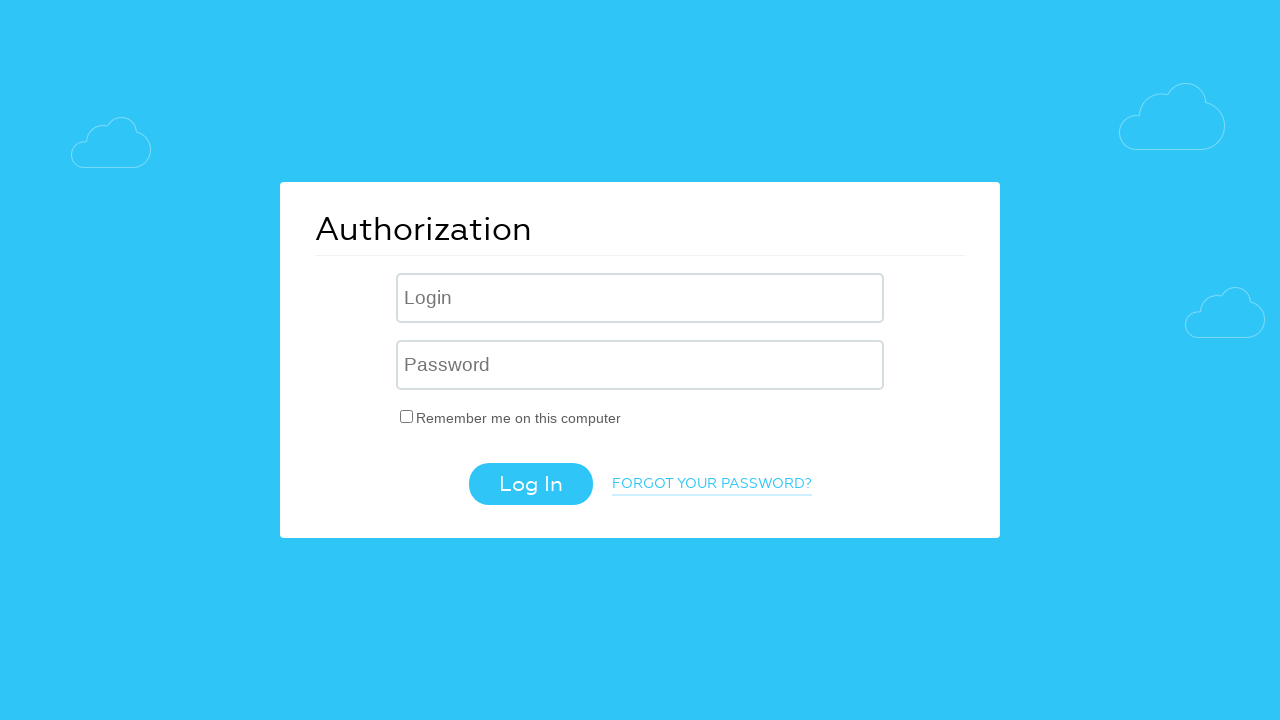

Retrieved the value attribute from the Log In button
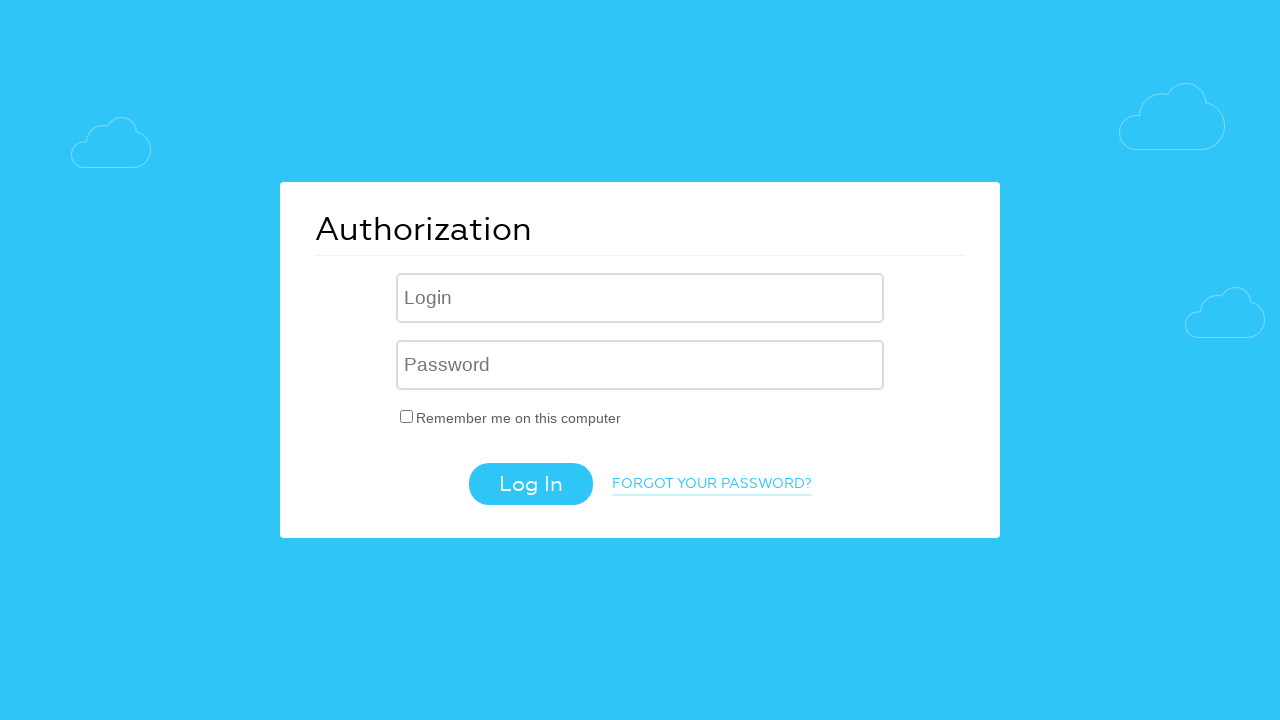

Verified that Log In button has correct text attribute value 'Log In'
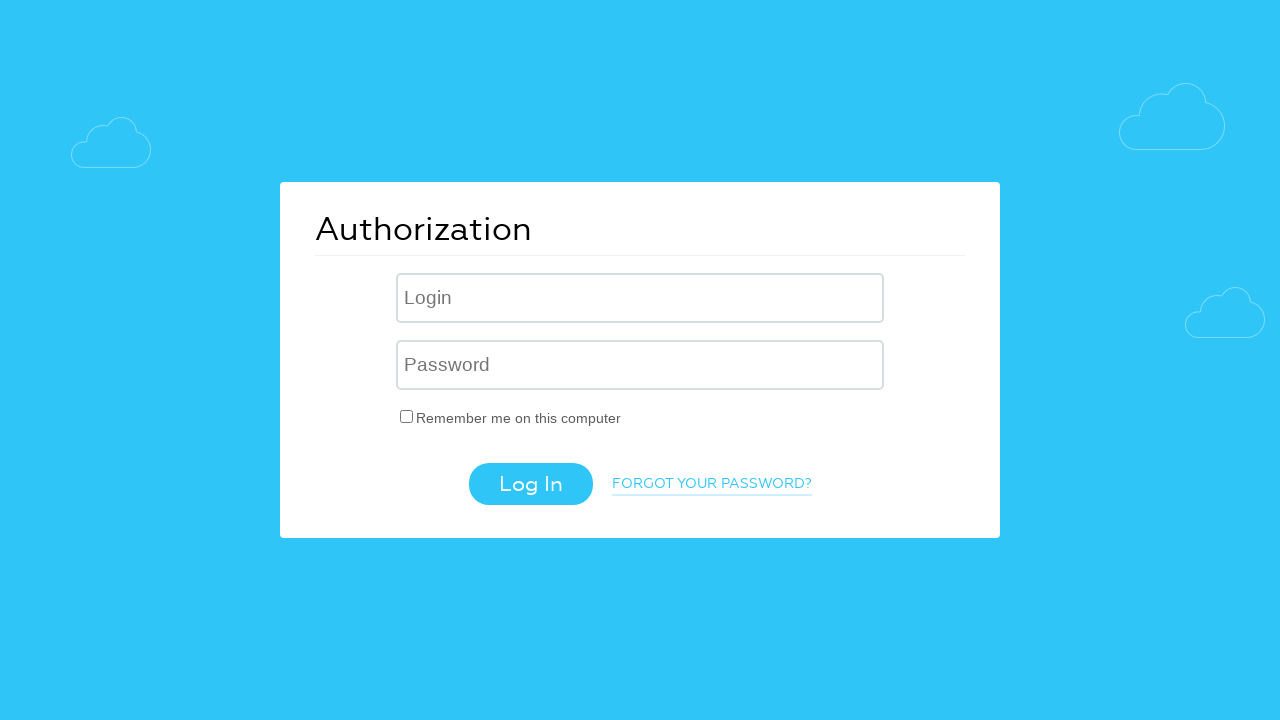

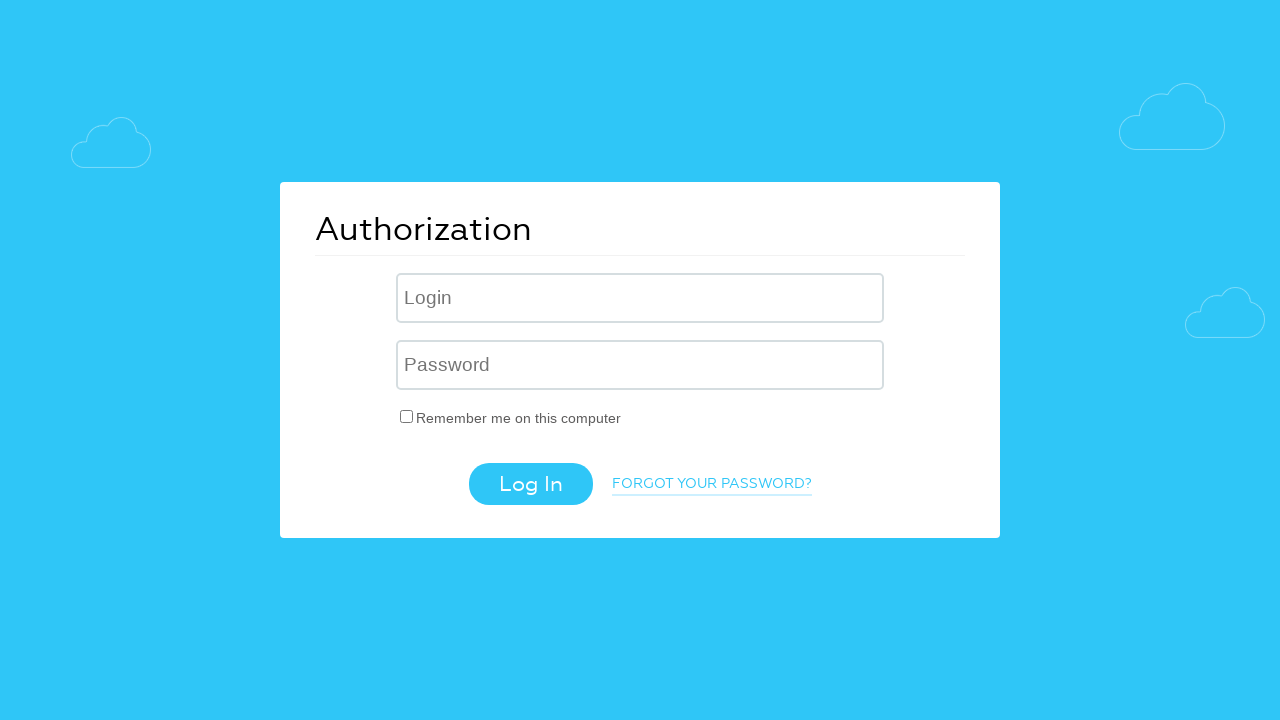